Tests that the complete all checkbox updates state when individual items are completed or cleared

Starting URL: https://demo.playwright.dev/todomvc

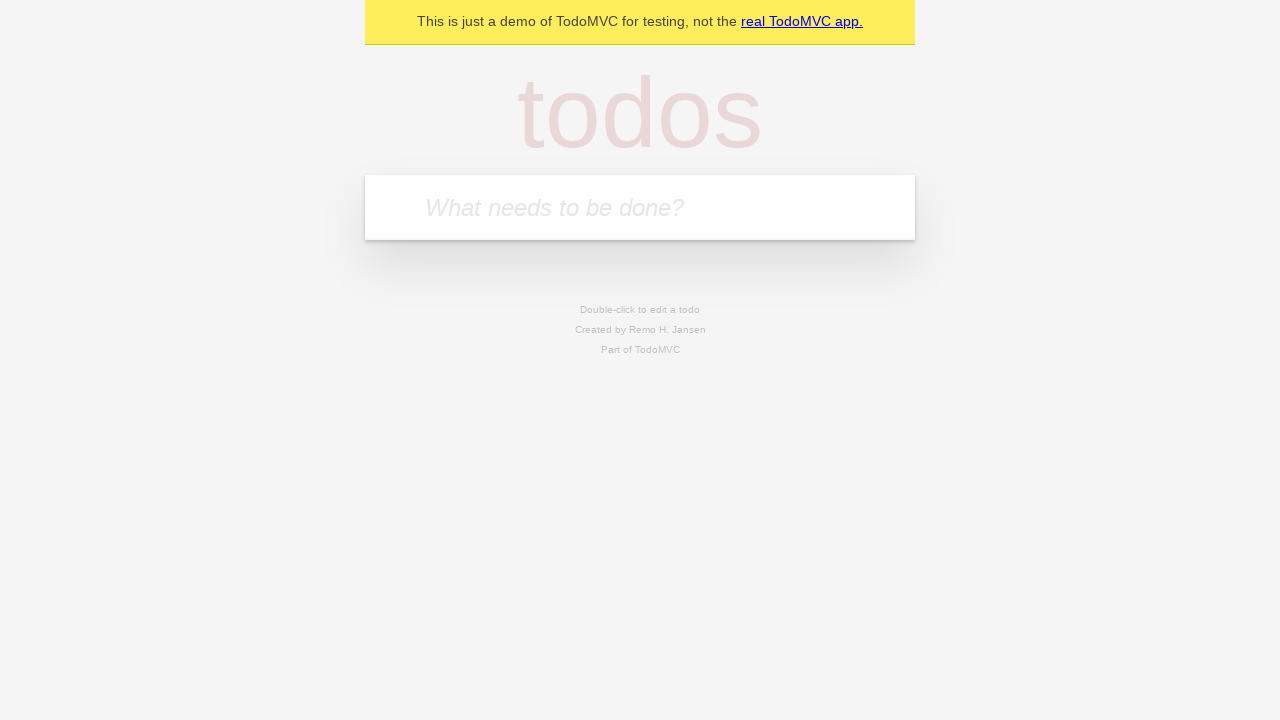

Filled todo input with 'buy some cheese' on internal:attr=[placeholder="What needs to be done?"i]
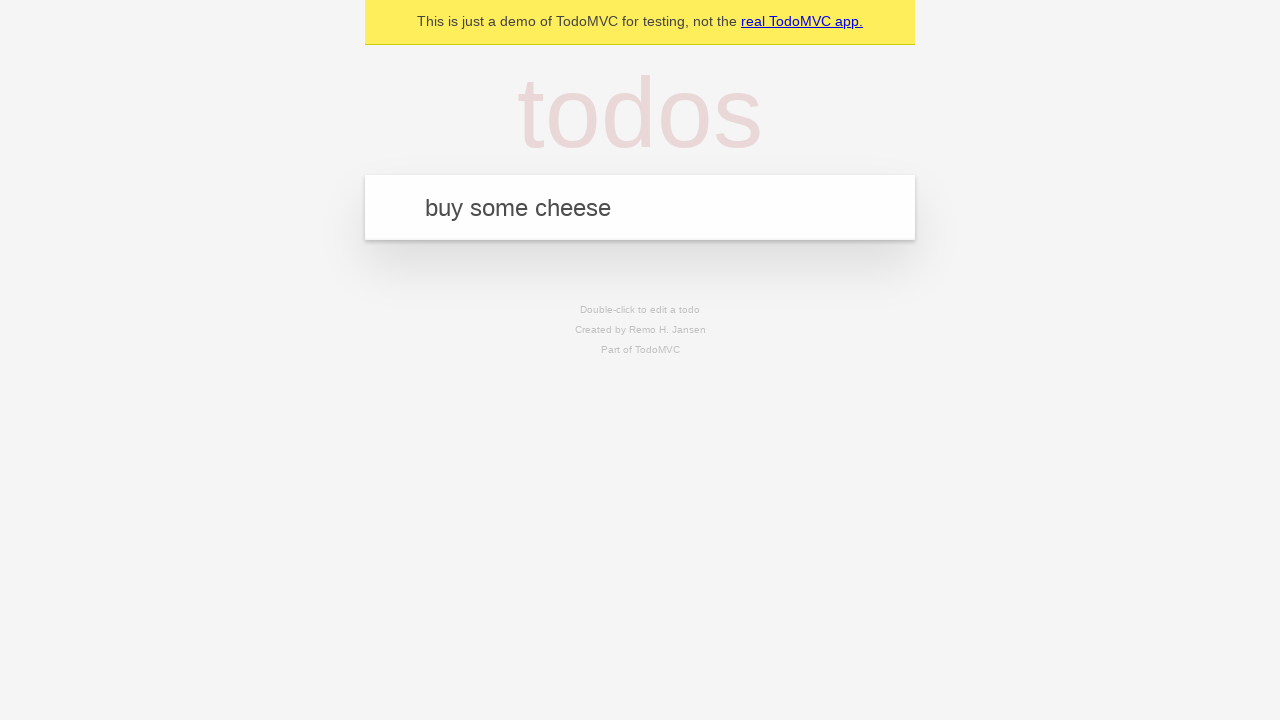

Pressed Enter to create todo 'buy some cheese' on internal:attr=[placeholder="What needs to be done?"i]
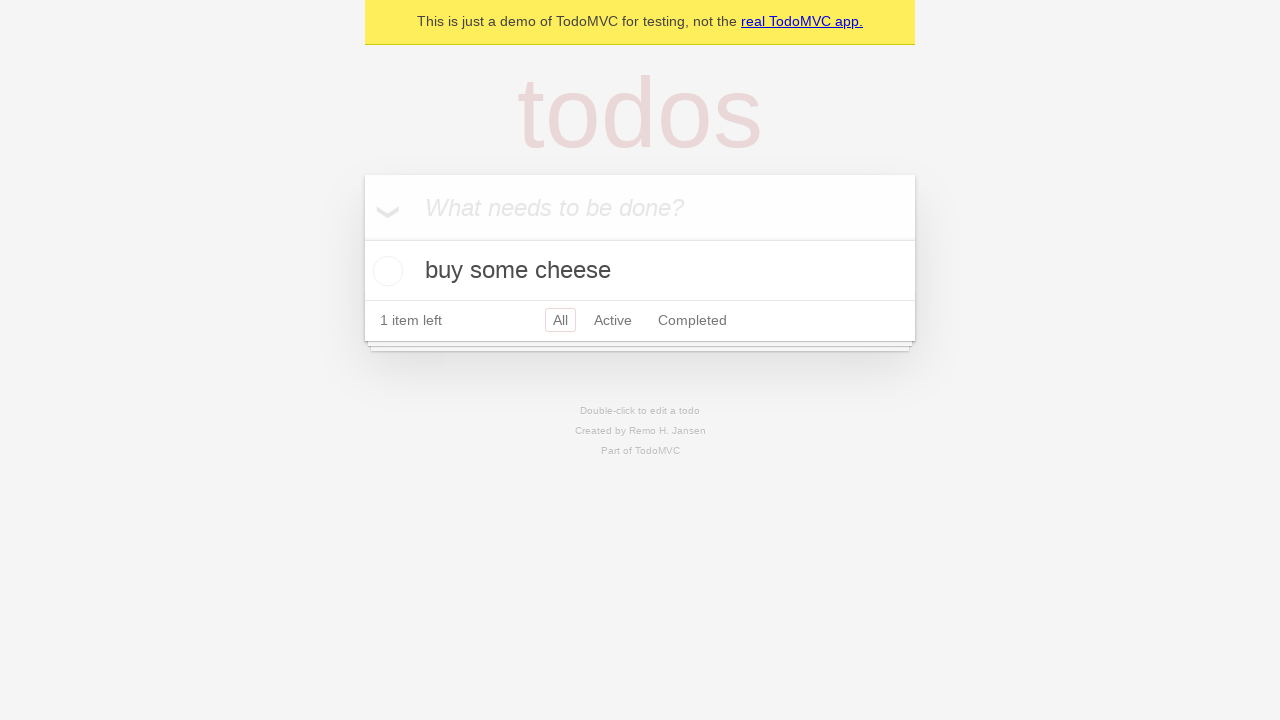

Filled todo input with 'feed the cat' on internal:attr=[placeholder="What needs to be done?"i]
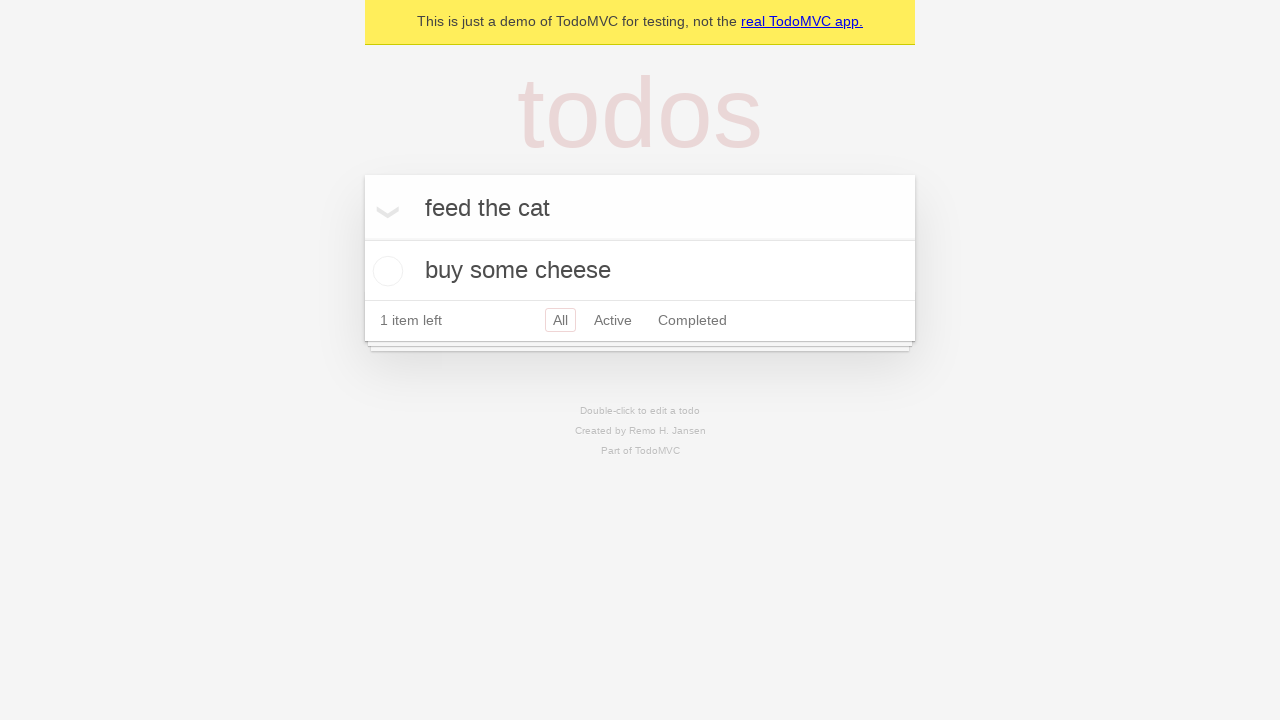

Pressed Enter to create todo 'feed the cat' on internal:attr=[placeholder="What needs to be done?"i]
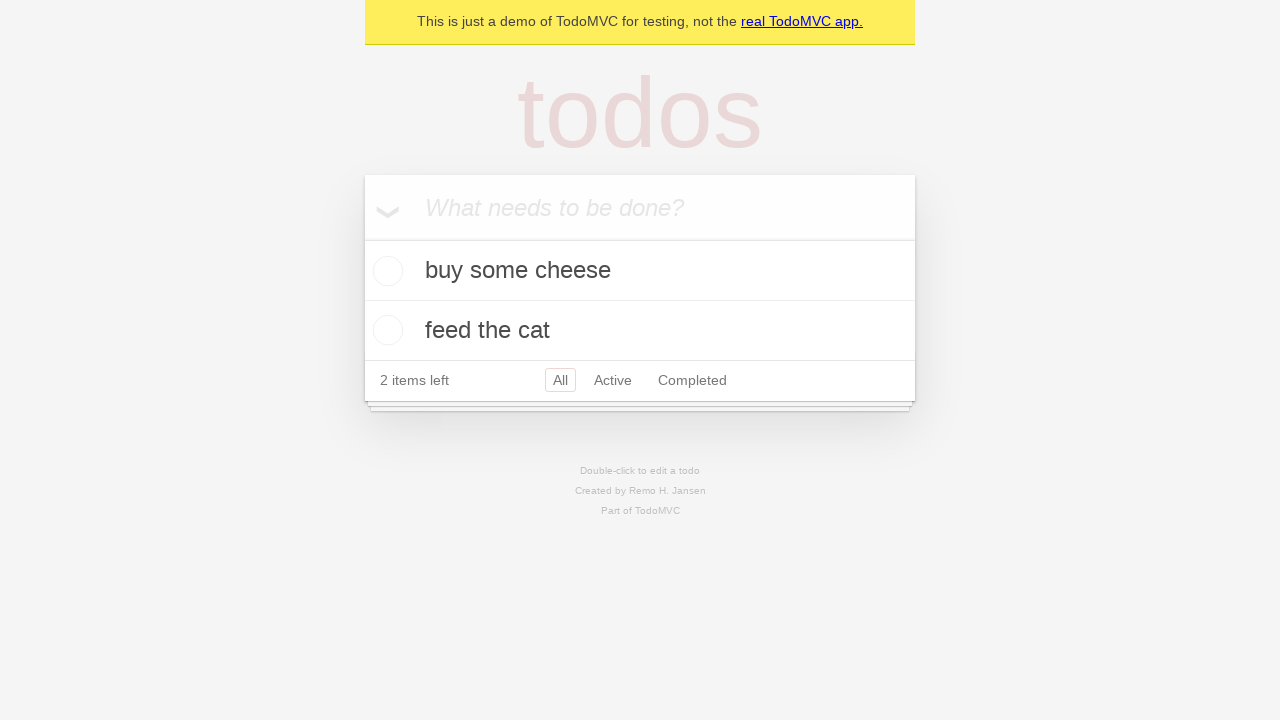

Filled todo input with 'book a doctors appointment' on internal:attr=[placeholder="What needs to be done?"i]
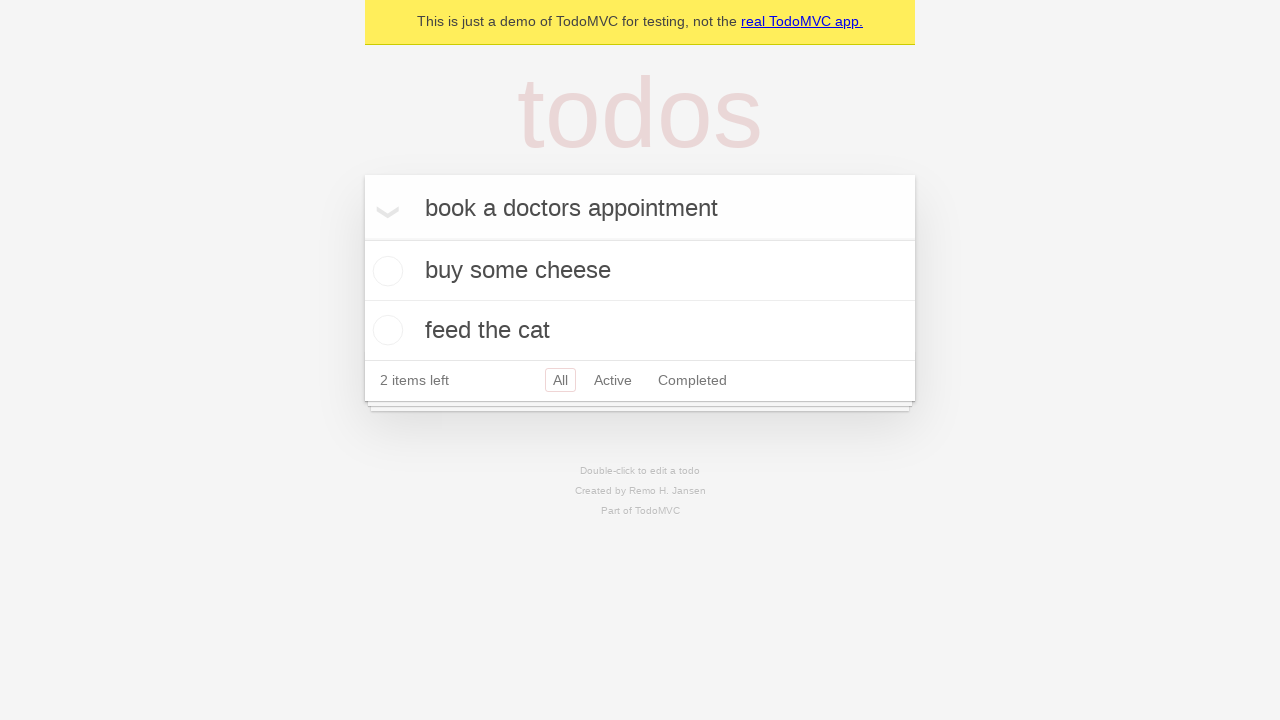

Pressed Enter to create todo 'book a doctors appointment' on internal:attr=[placeholder="What needs to be done?"i]
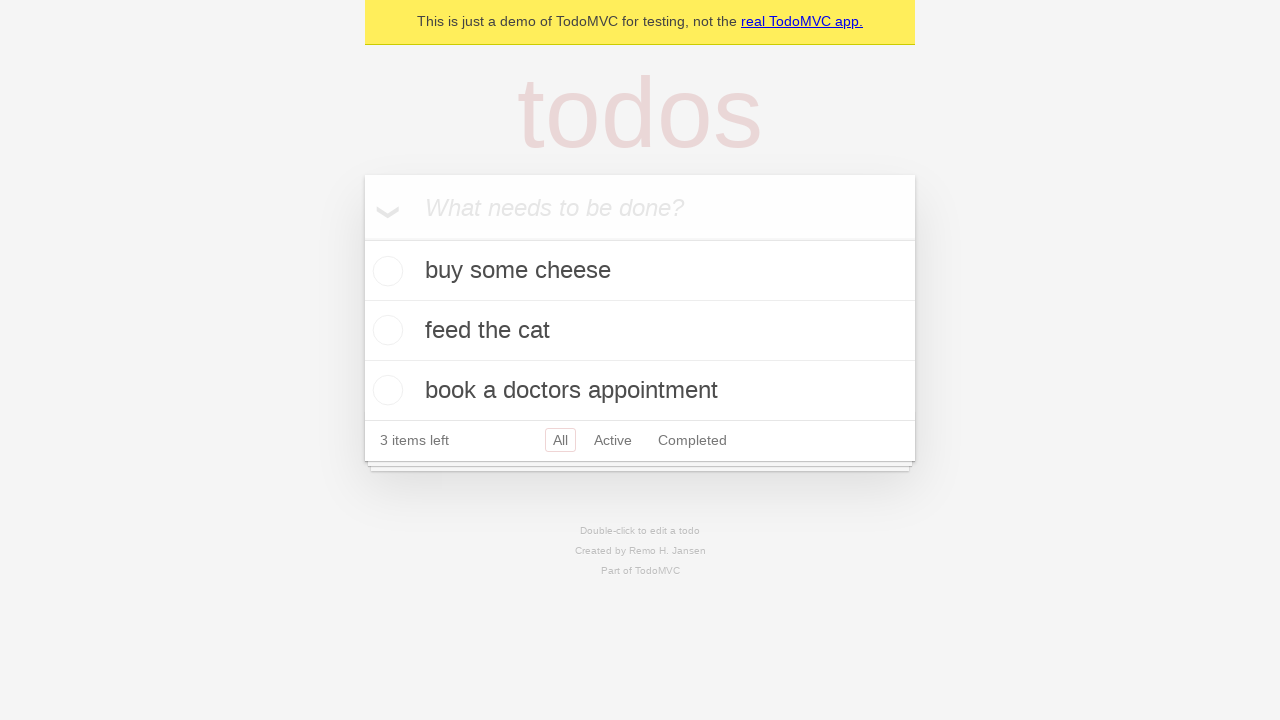

All three todos have been created
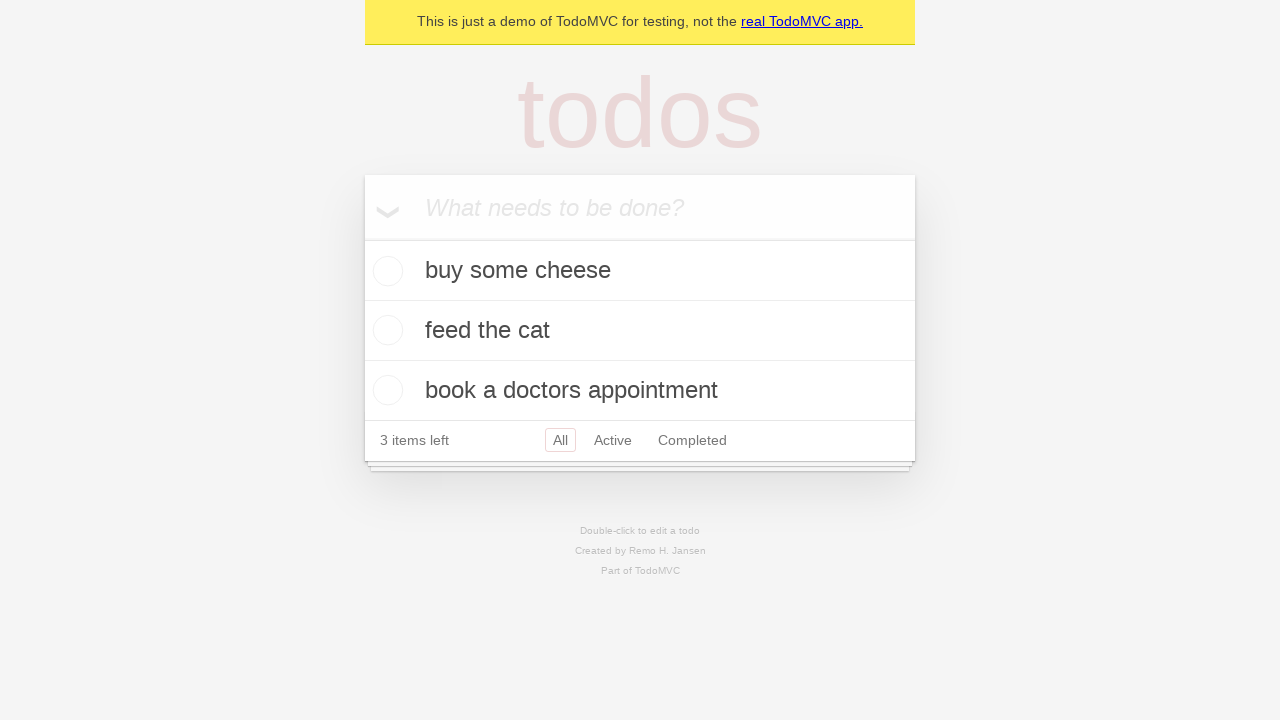

Checked the 'Mark all as complete' checkbox at (362, 238) on internal:label="Mark all as complete"i
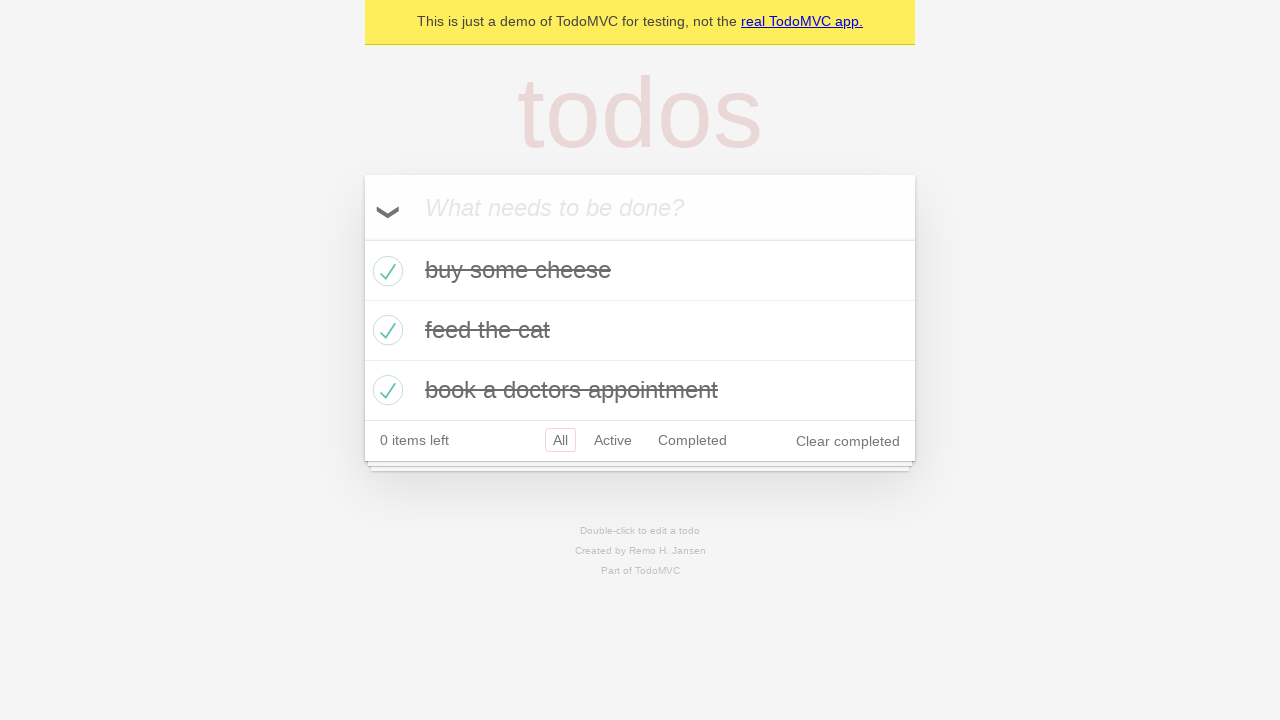

Unchecked the first todo item at (385, 271) on internal:testid=[data-testid="todo-item"s] >> nth=0 >> internal:role=checkbox
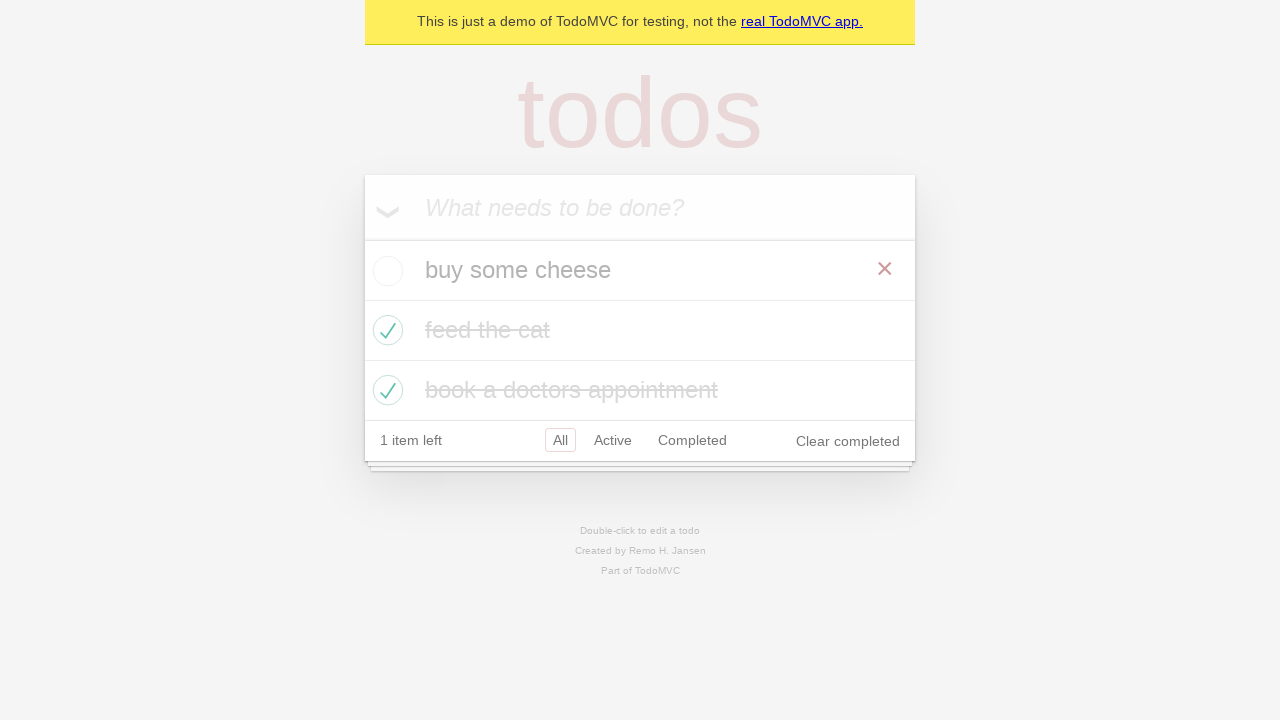

Checked the first todo item again at (385, 271) on internal:testid=[data-testid="todo-item"s] >> nth=0 >> internal:role=checkbox
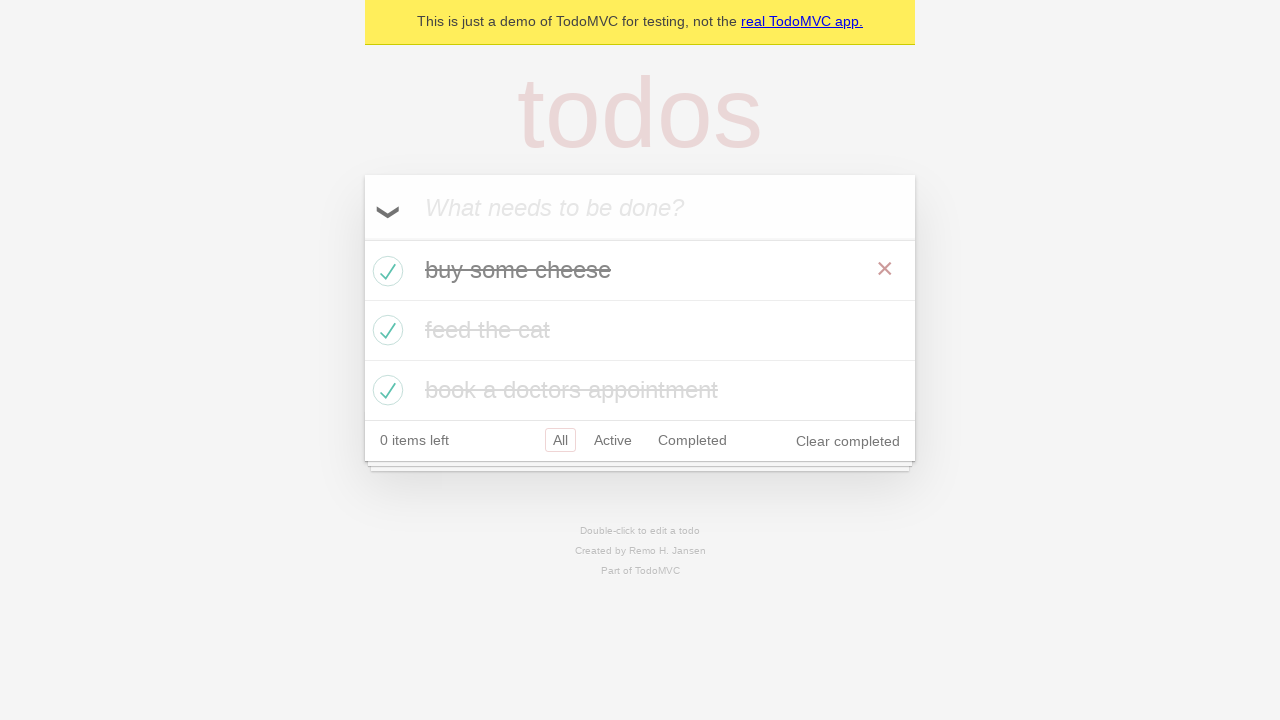

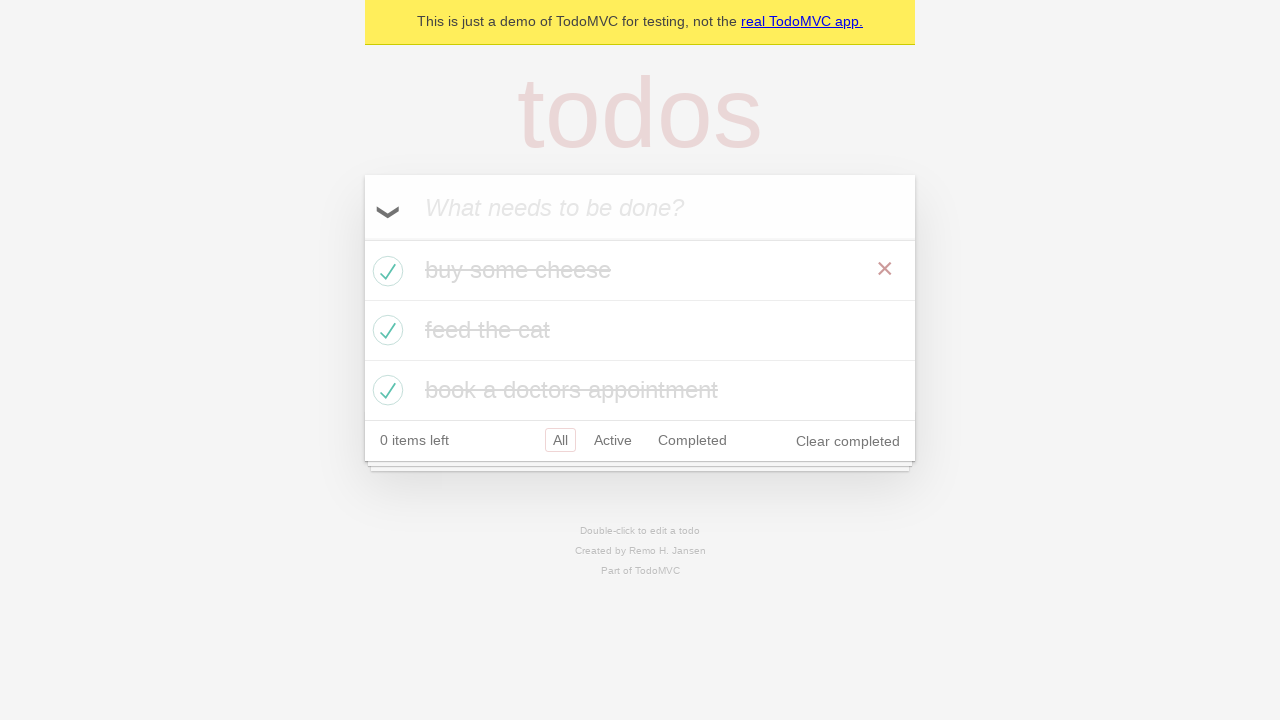